Navigates to NuGet website and performs keyboard input actions typing text

Starting URL: https://nuget.org

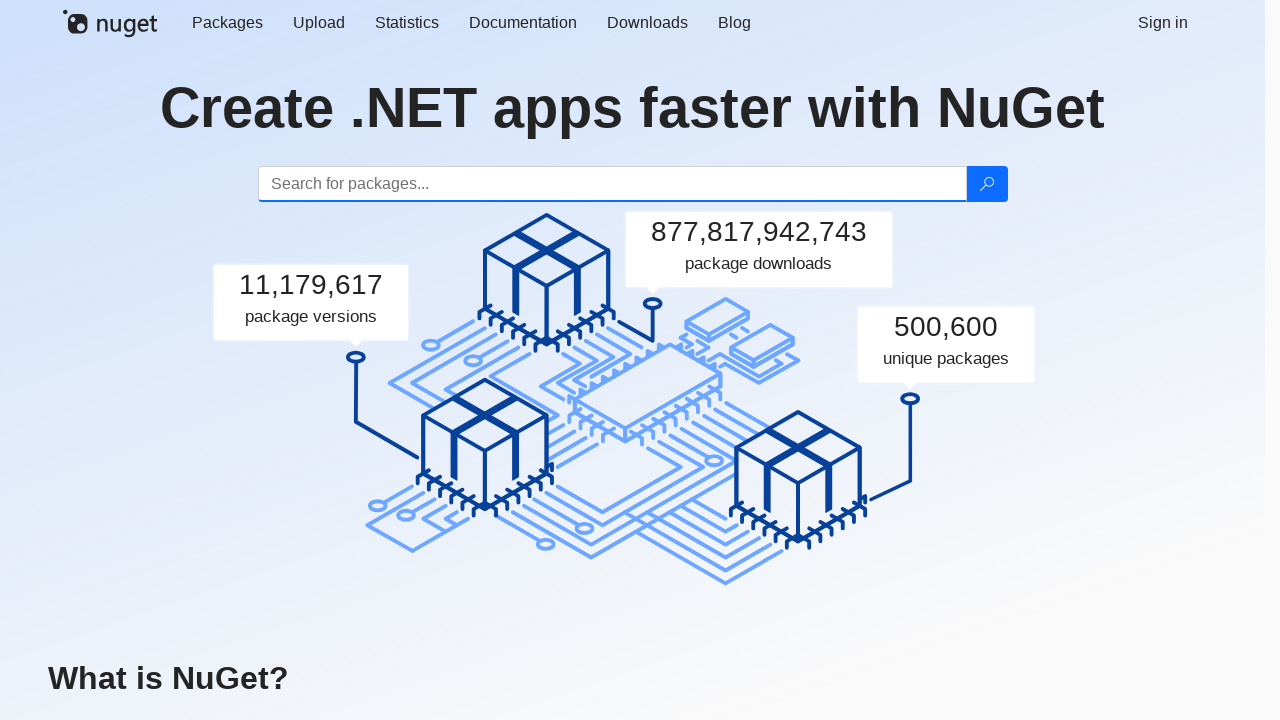

Waited for page to load (domcontentloaded state)
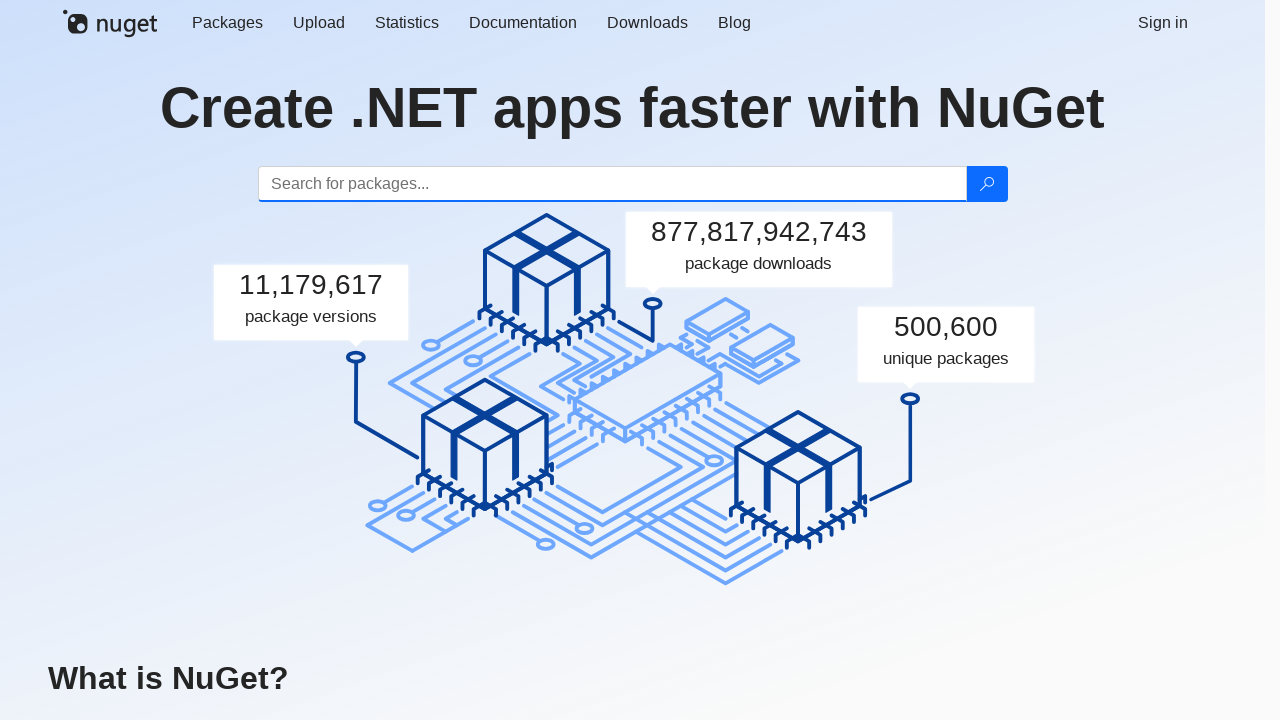

Typed 'abc' using keyboard
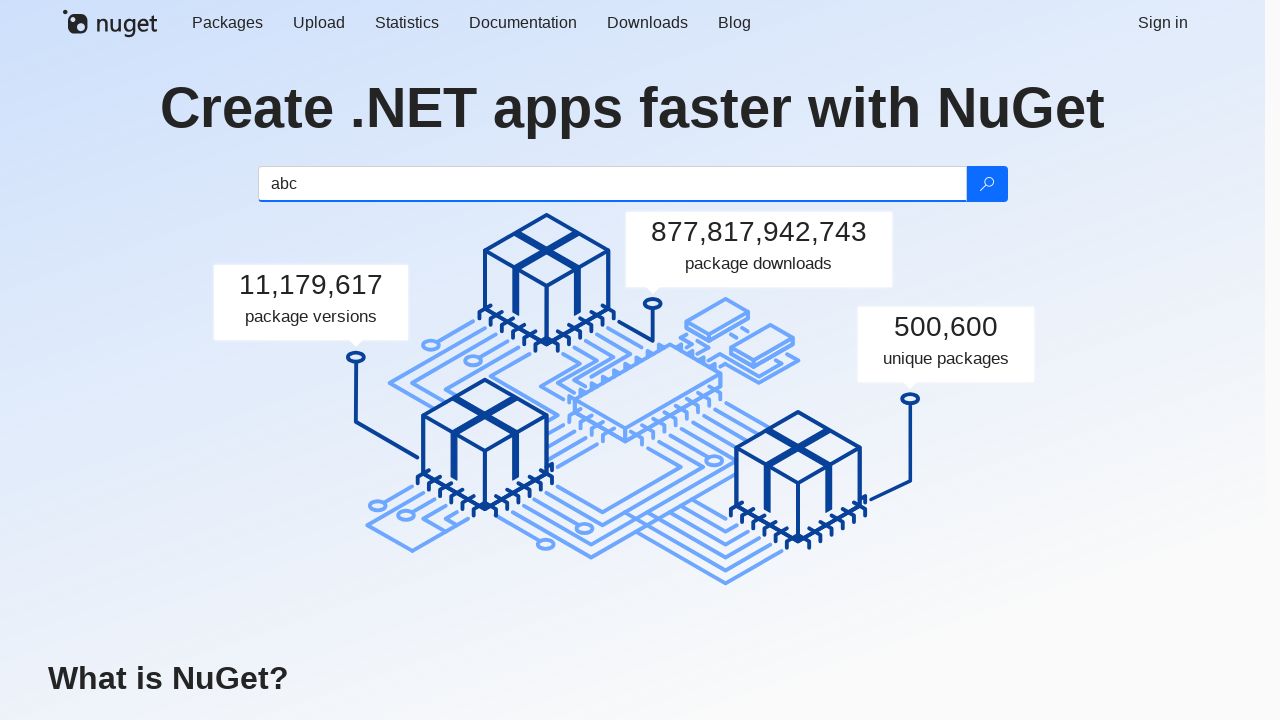

Typed 'Hi,' using keyboard
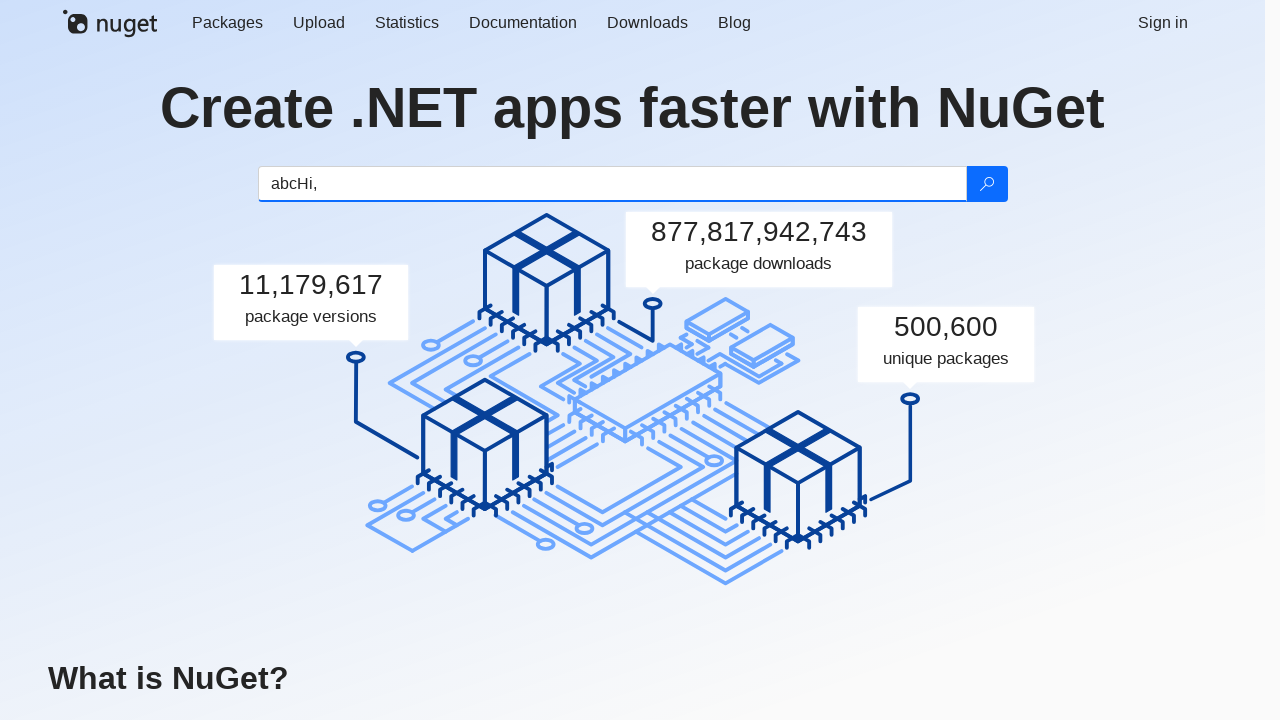

Waited for 1000ms
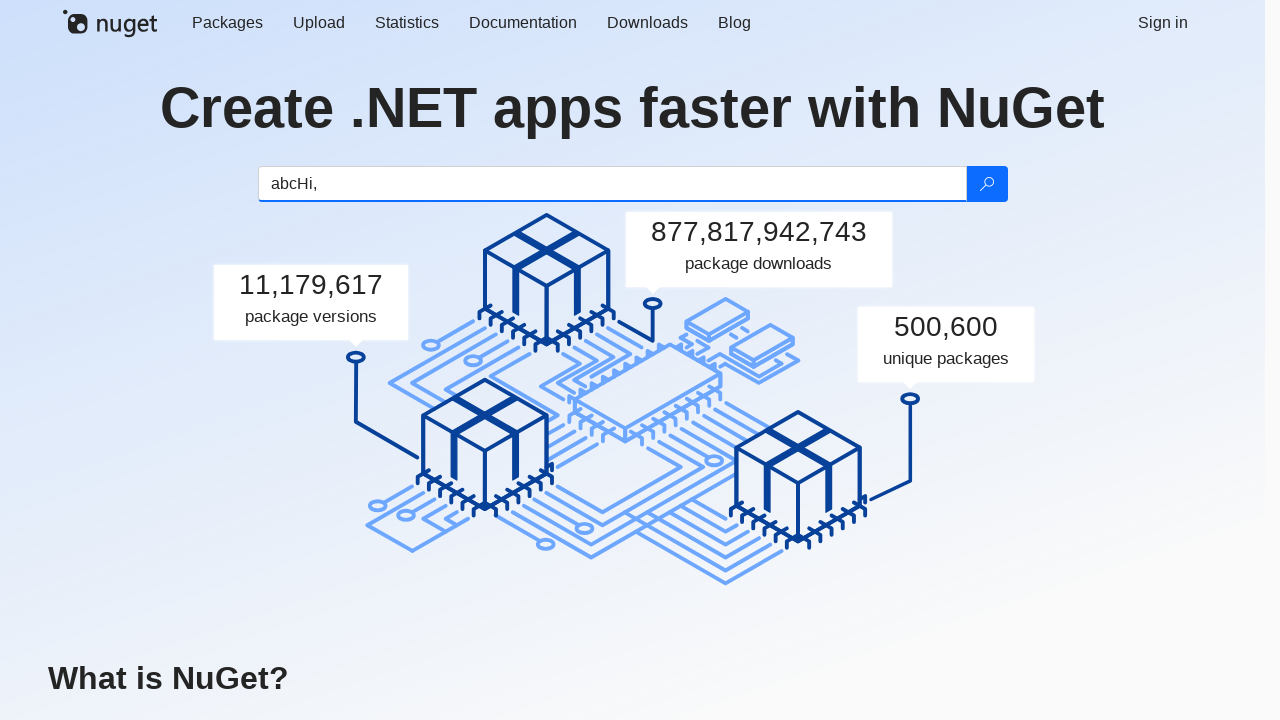

Typed 'World' using keyboard
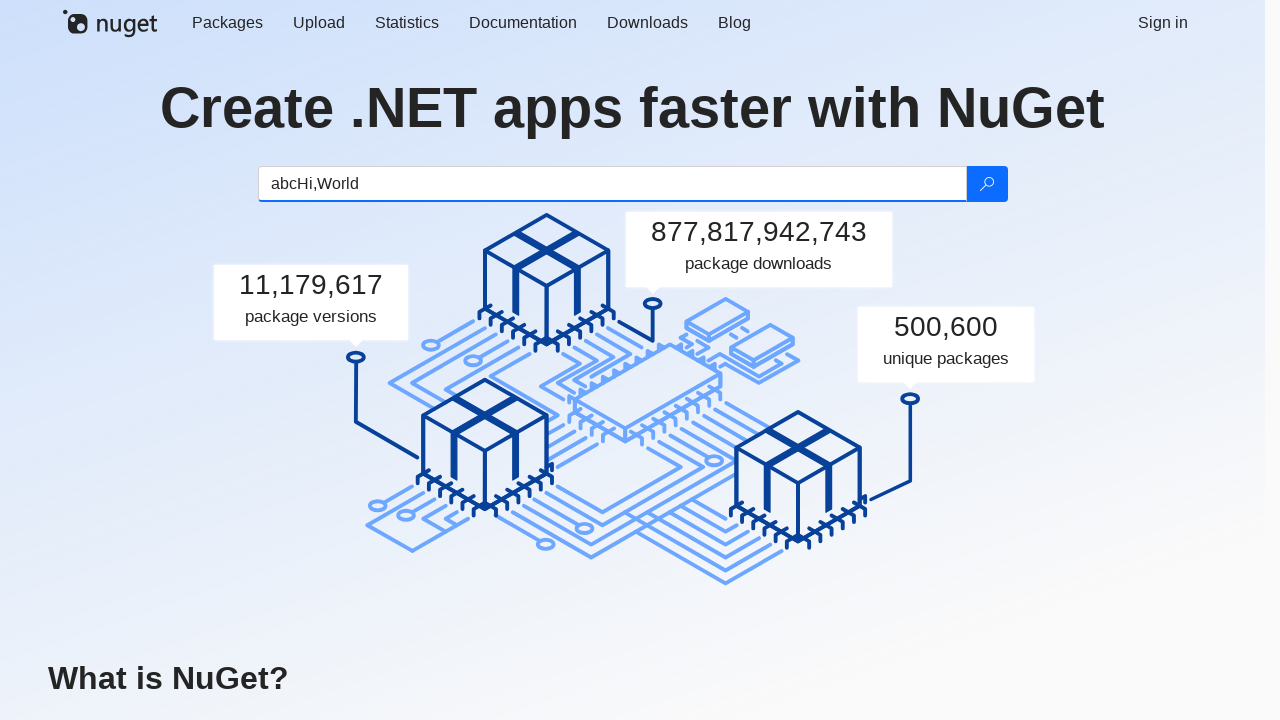

Waited for 1000ms
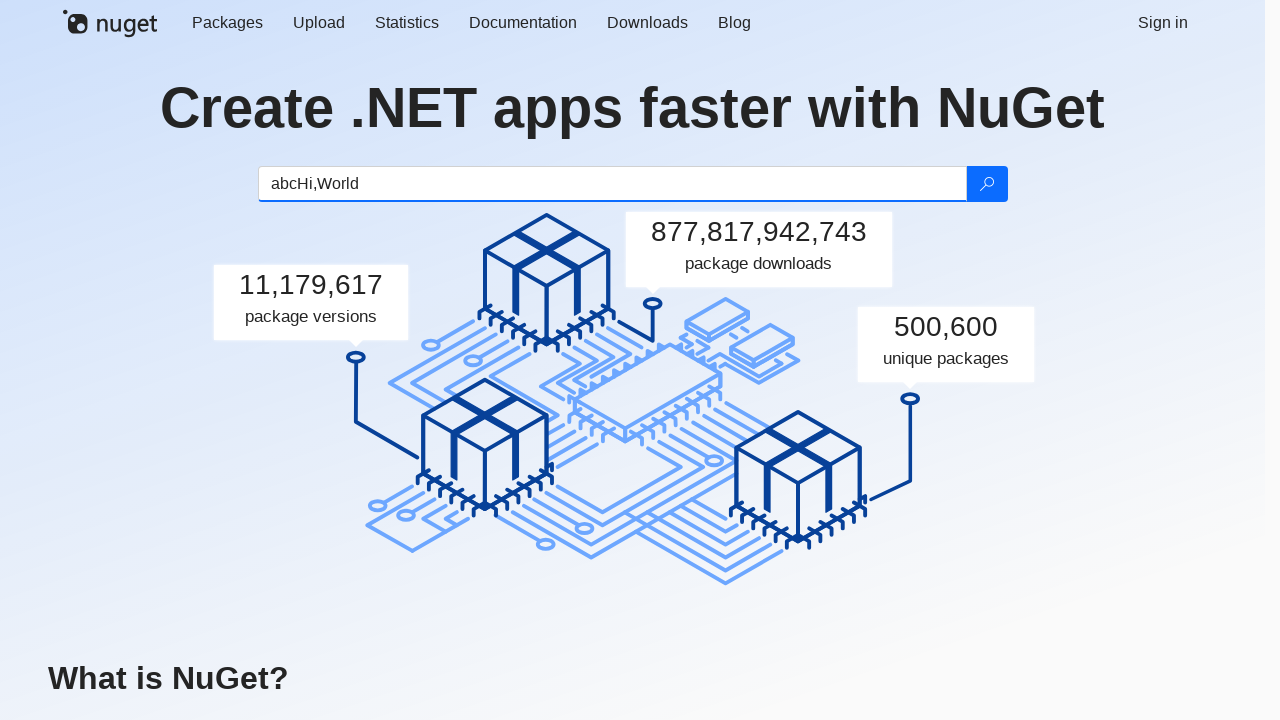

Typed '!' using keyboard
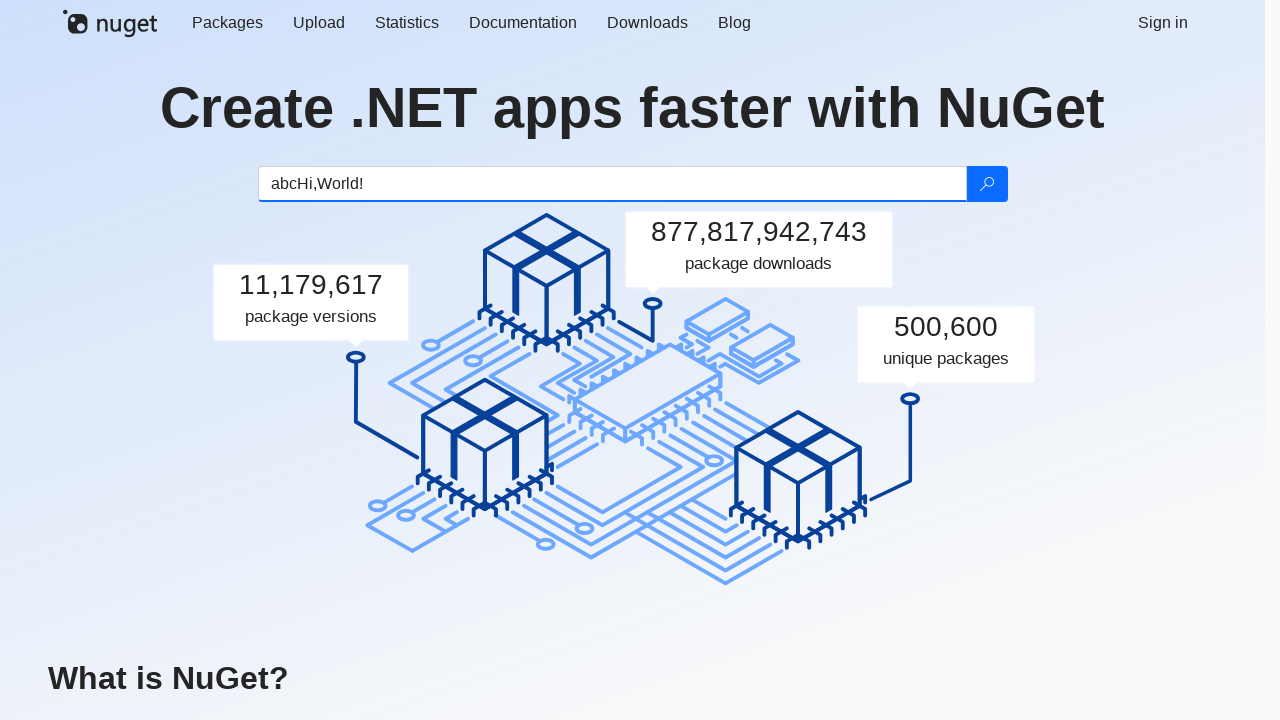

Waited for 1000ms
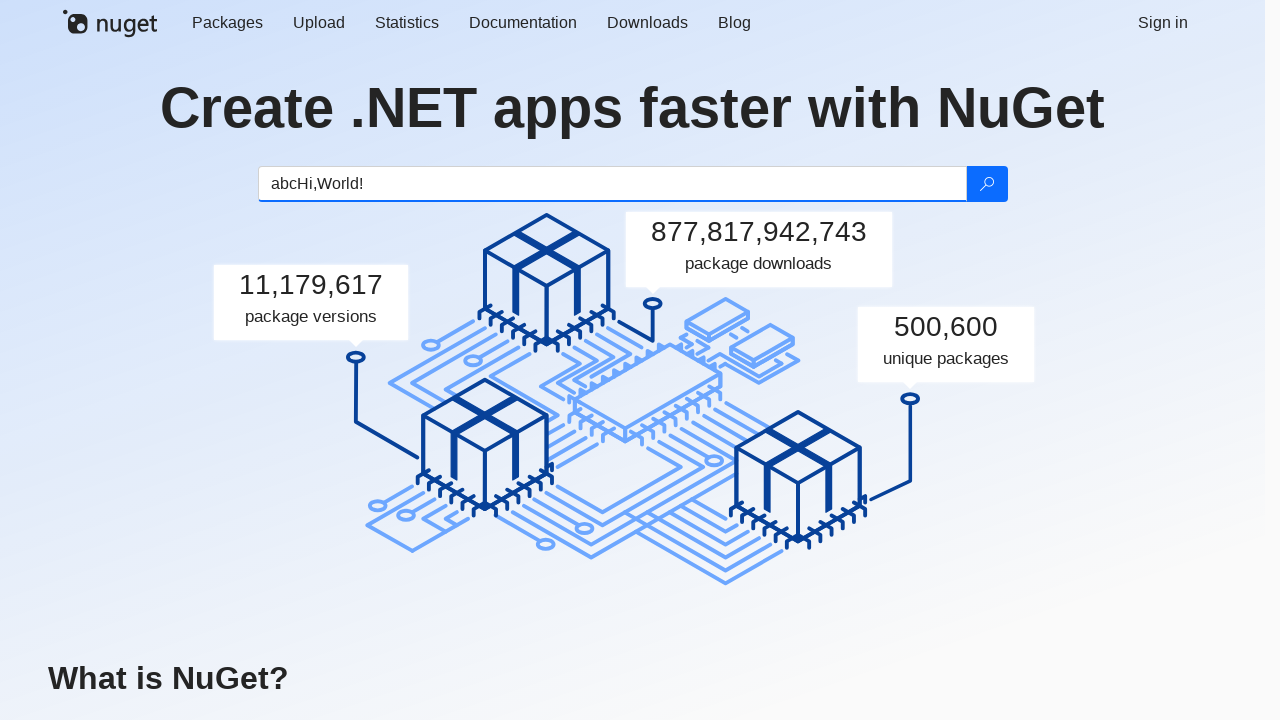

Typed 'qwe' using keyboard
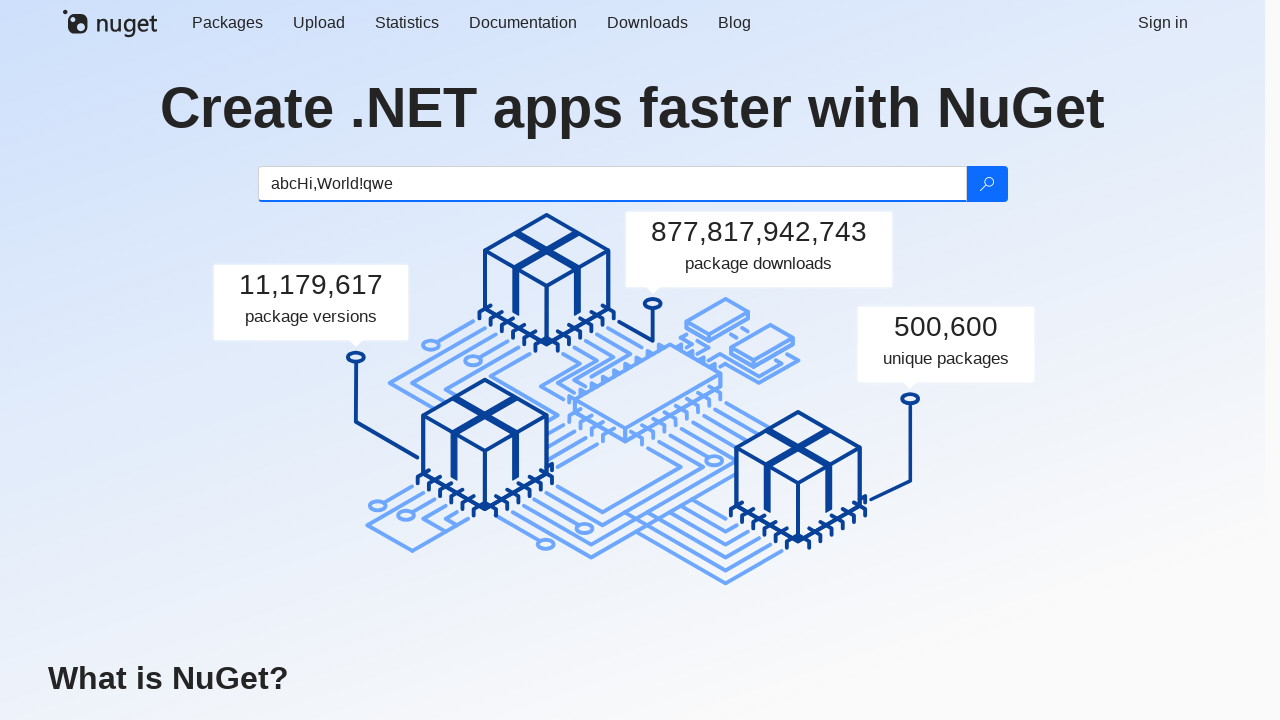

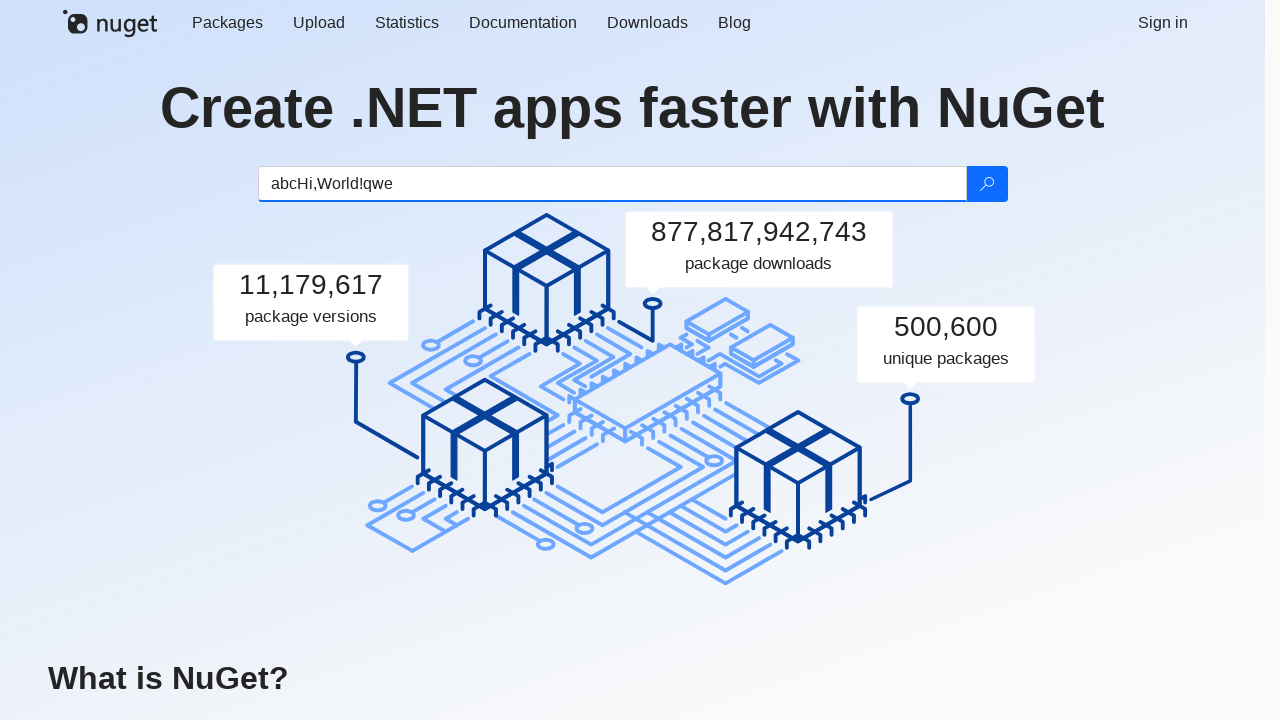